Tests that the Clear completed button displays correct text when items are completed

Starting URL: https://demo.playwright.dev/todomvc

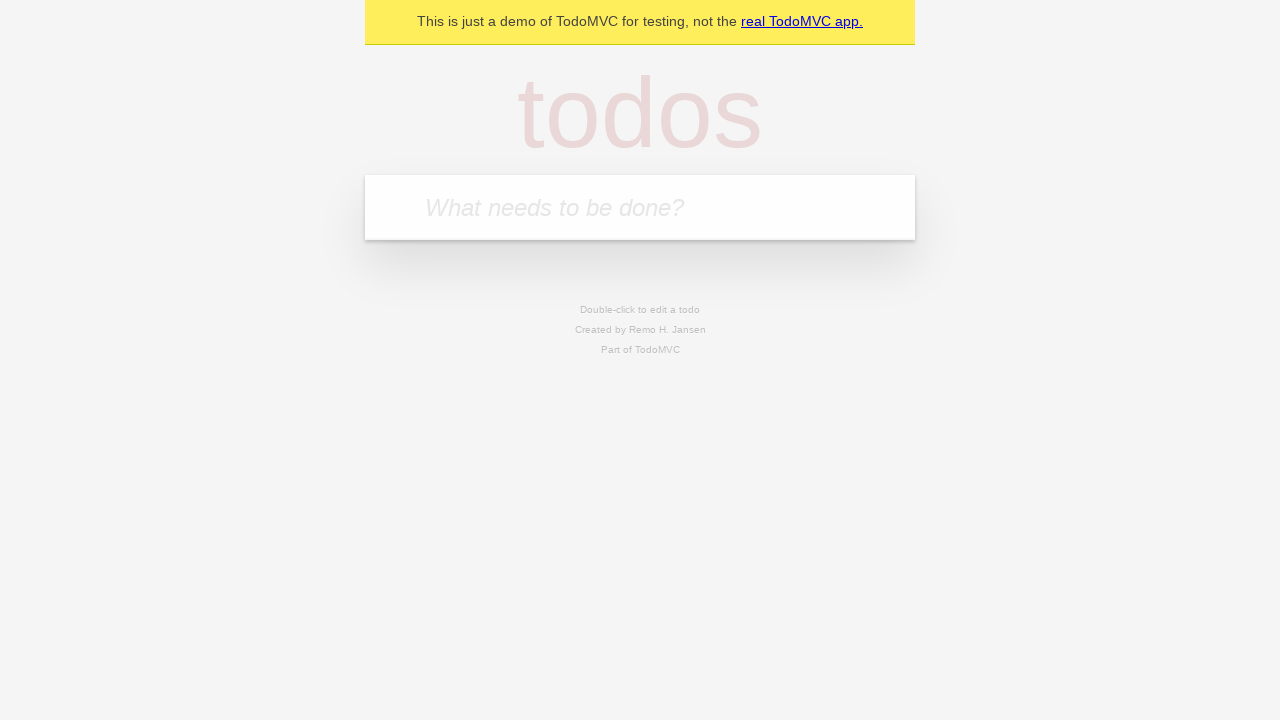

Filled todo input with 'buy some cheese' on internal:attr=[placeholder="What needs to be done?"i]
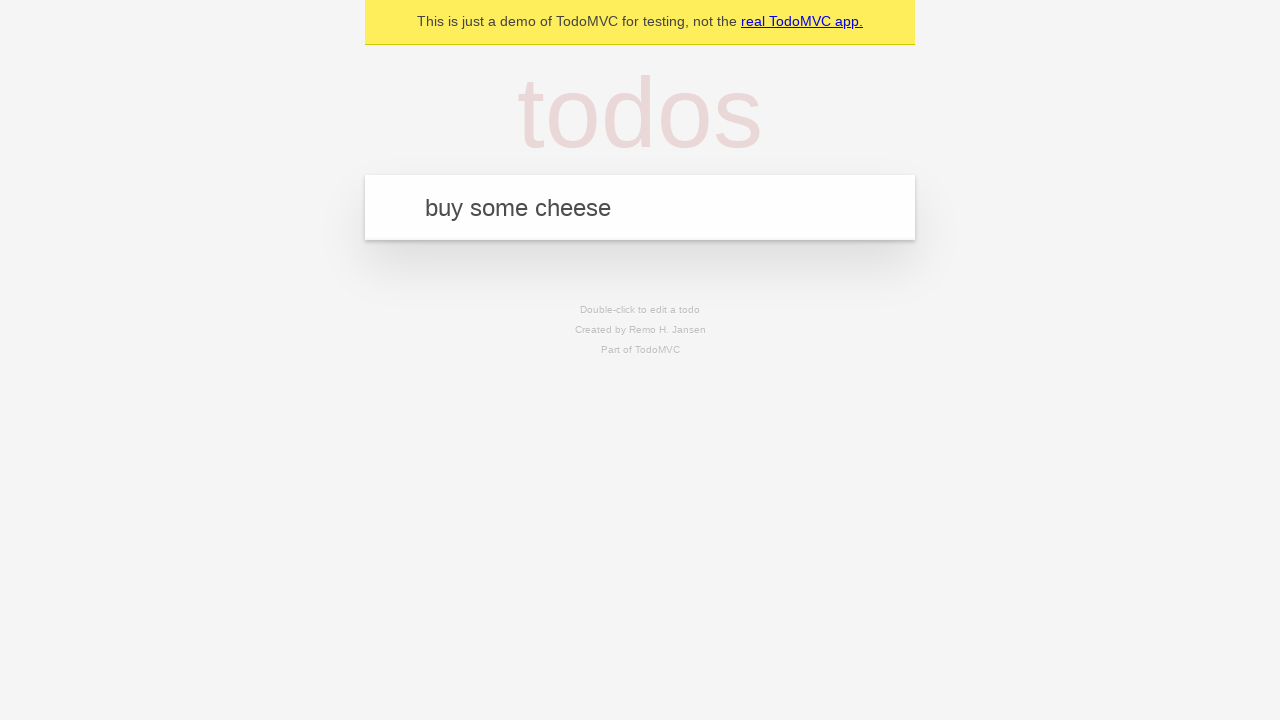

Pressed Enter to add first todo on internal:attr=[placeholder="What needs to be done?"i]
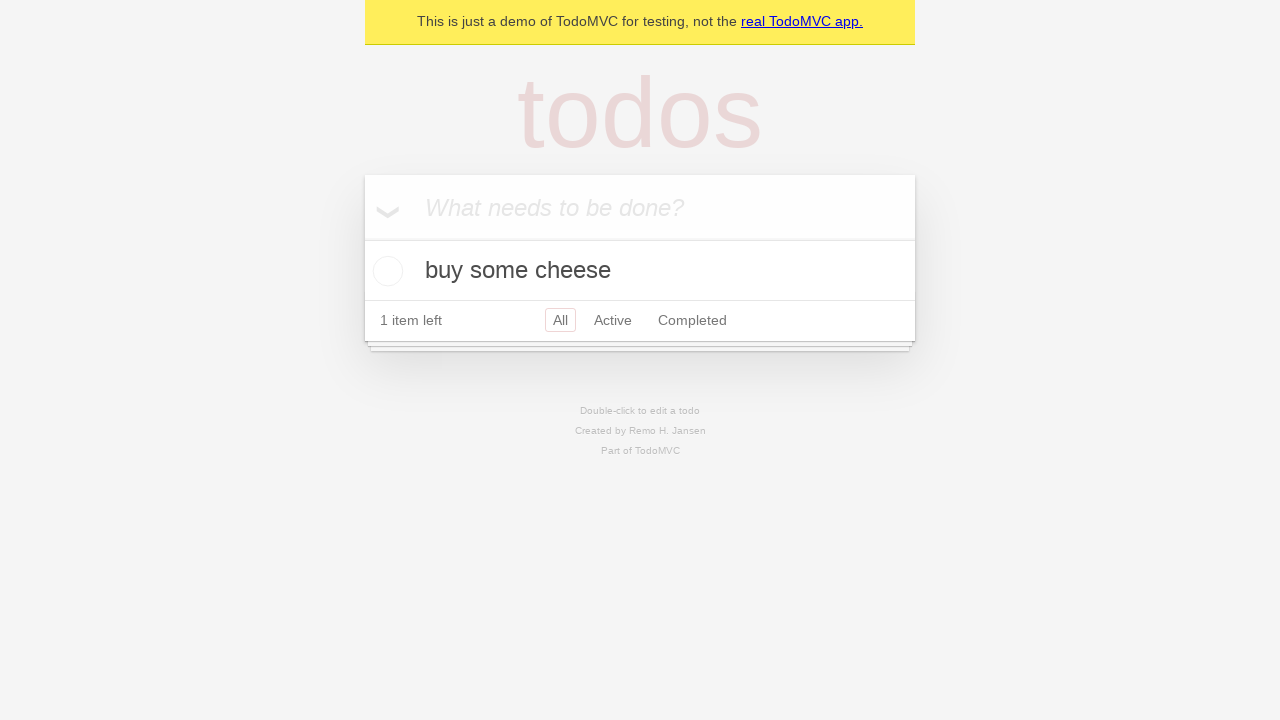

Filled todo input with 'feed the cat' on internal:attr=[placeholder="What needs to be done?"i]
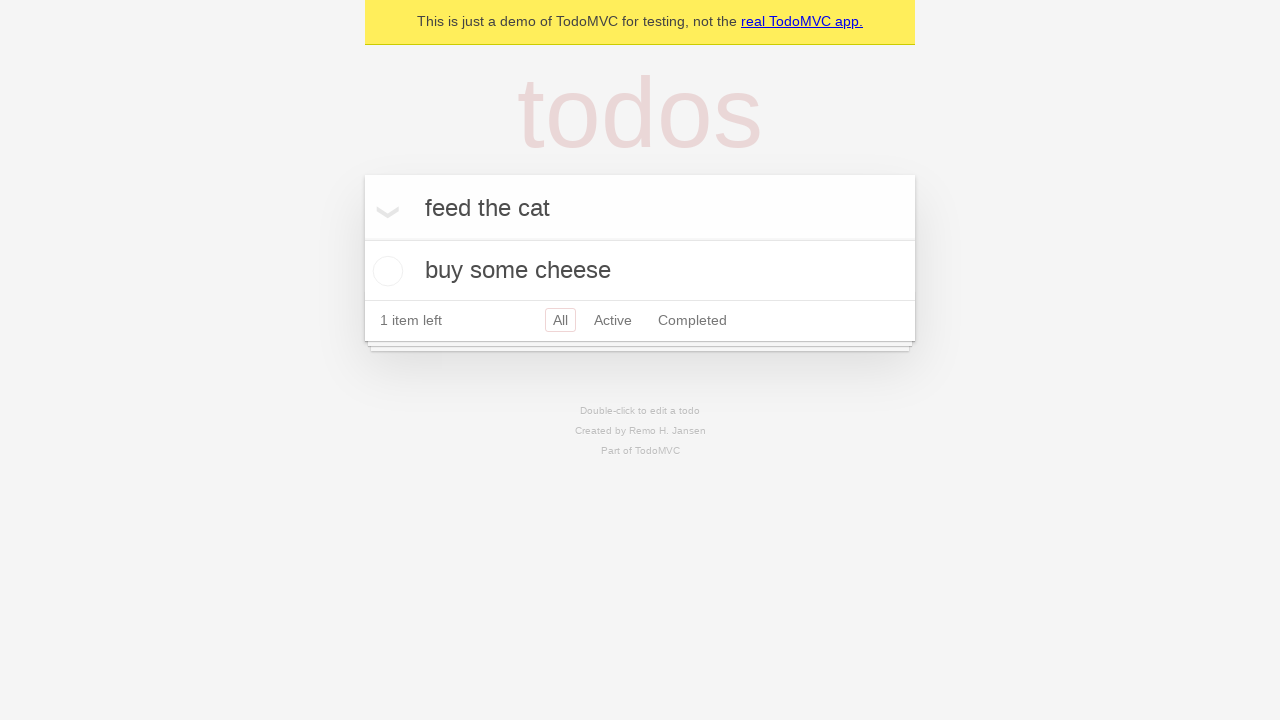

Pressed Enter to add second todo on internal:attr=[placeholder="What needs to be done?"i]
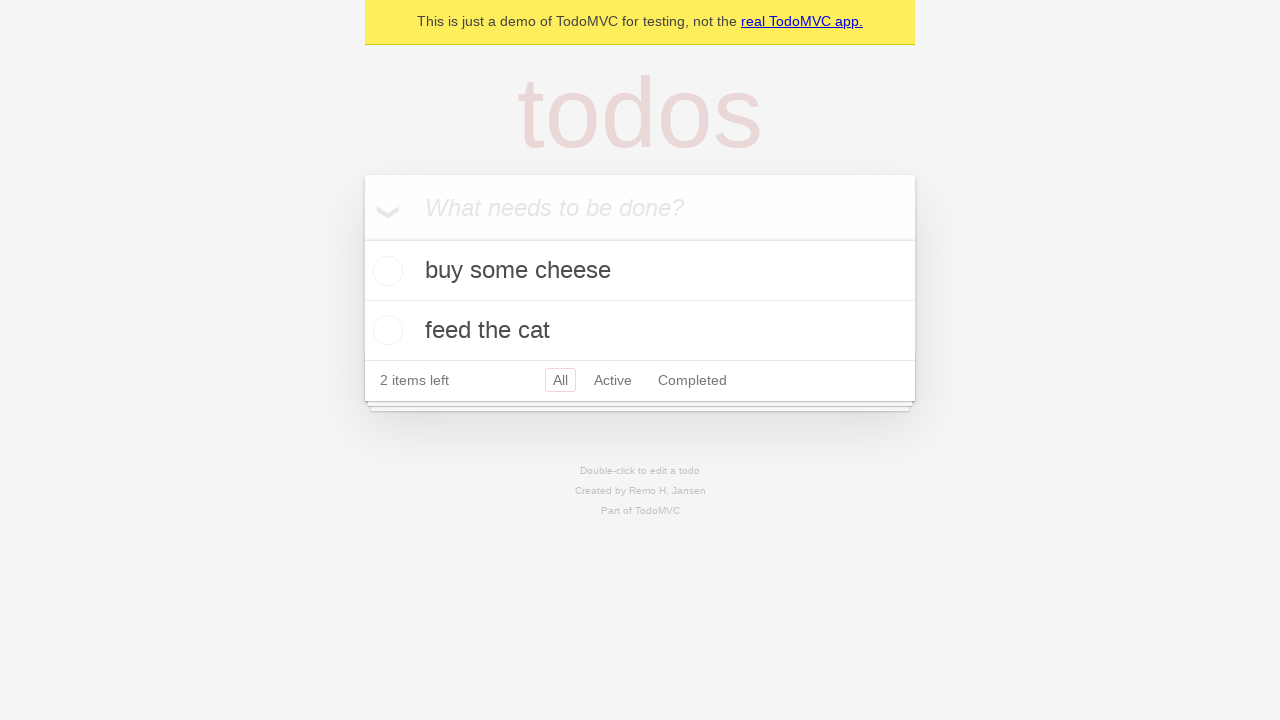

Filled todo input with 'book a doctors appointment' on internal:attr=[placeholder="What needs to be done?"i]
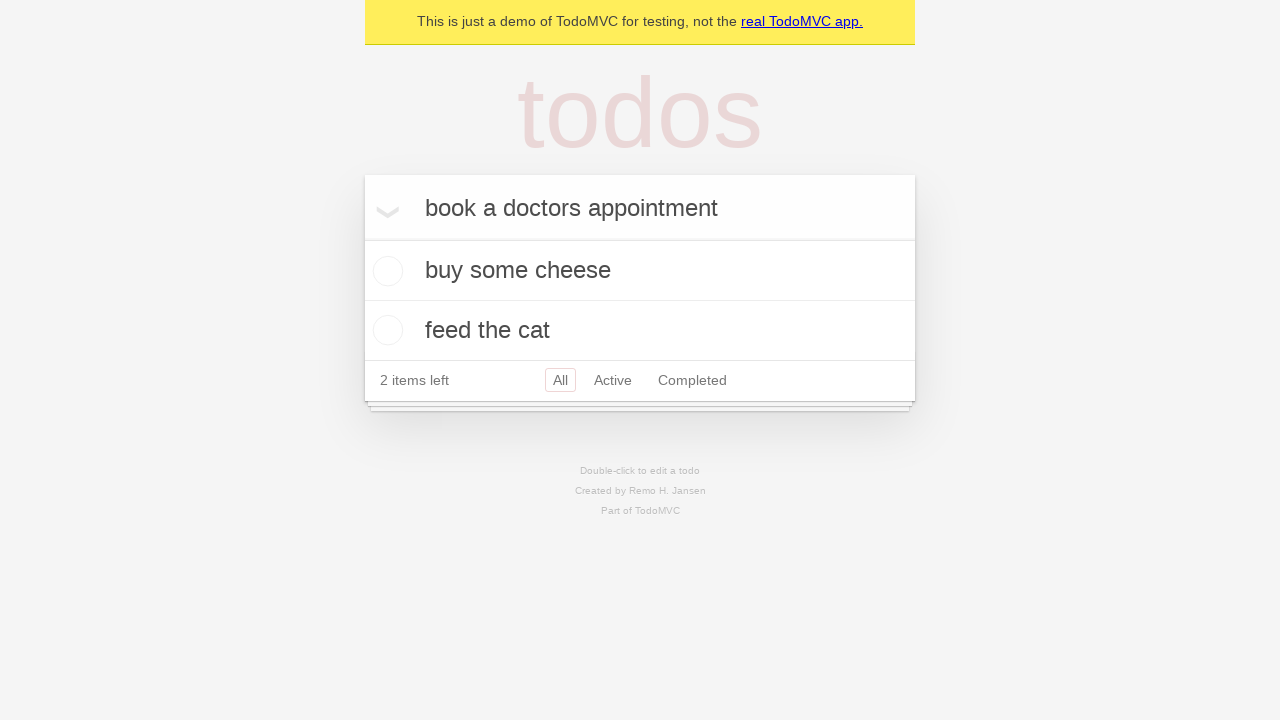

Pressed Enter to add third todo on internal:attr=[placeholder="What needs to be done?"i]
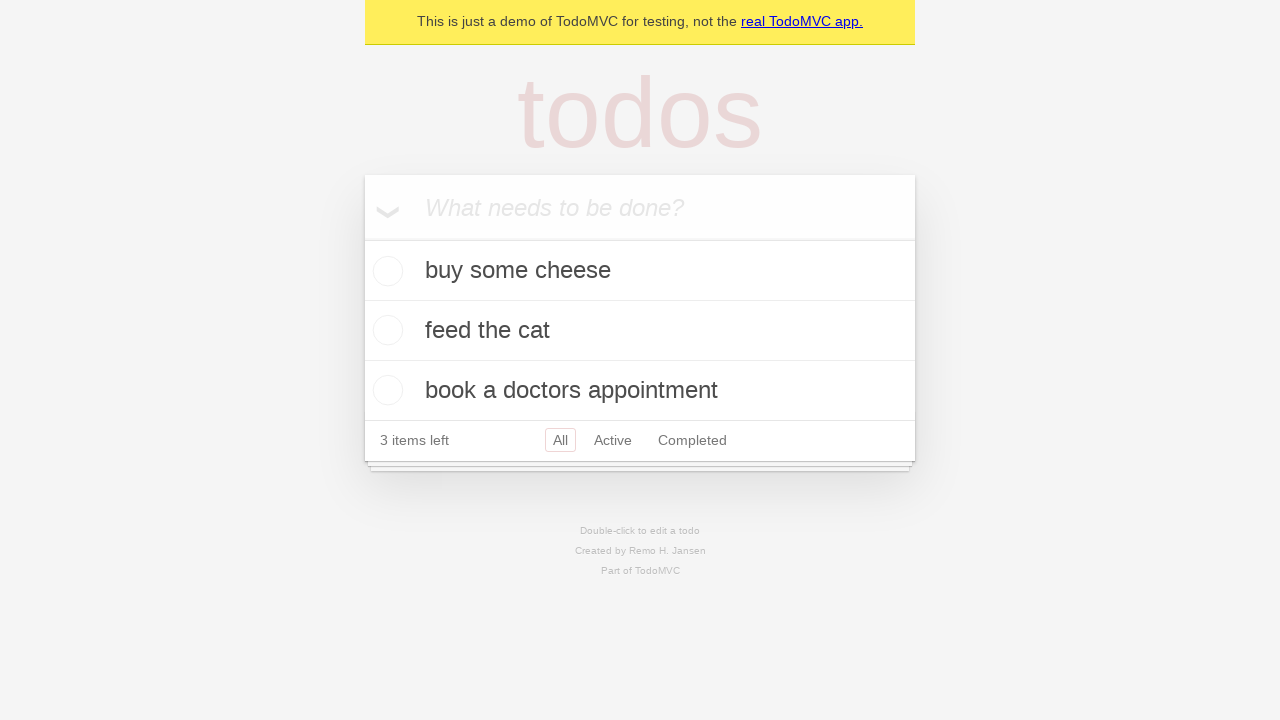

Waited for third todo item to appear
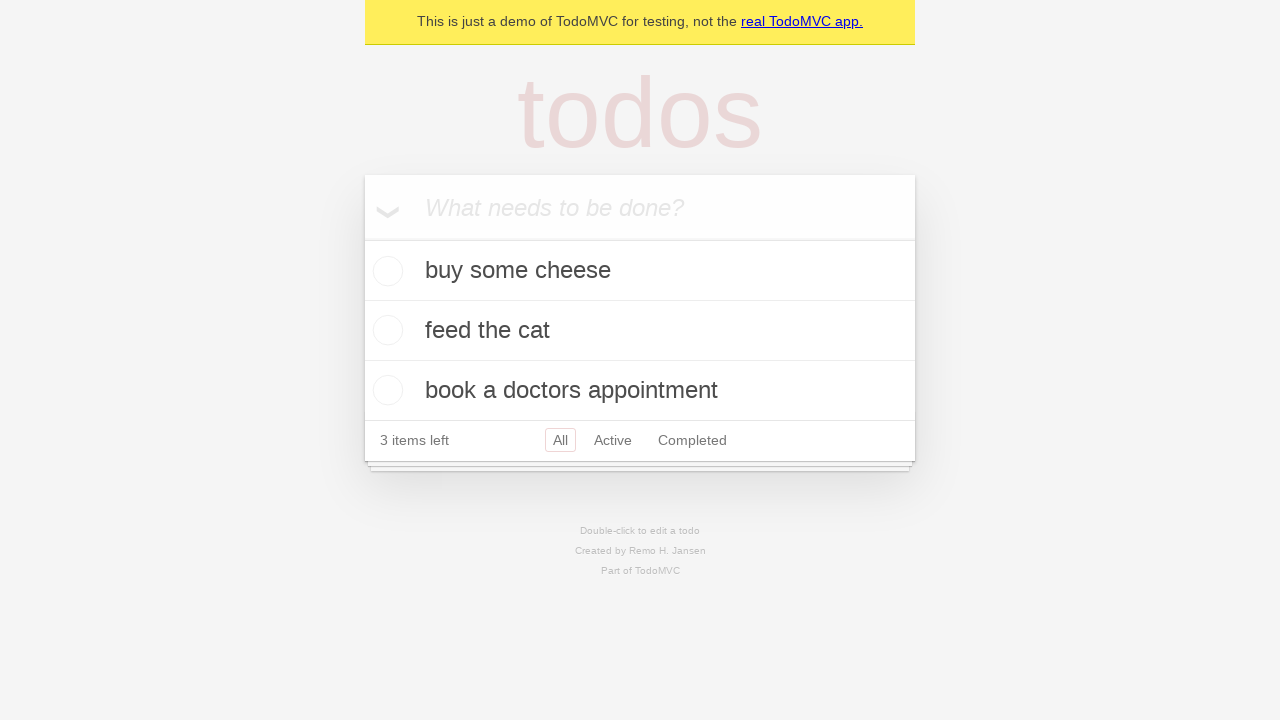

Checked the first todo item as completed at (385, 271) on .todo-list li .toggle >> nth=0
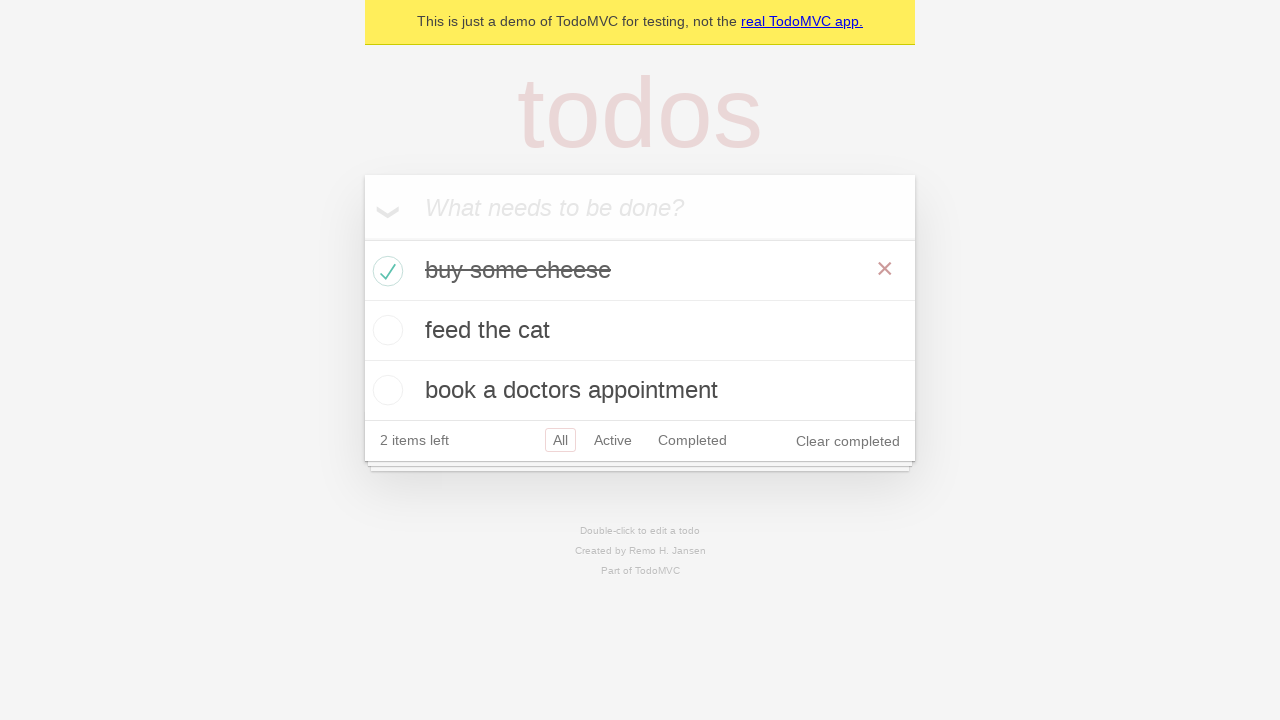

Waited for Clear completed button to appear
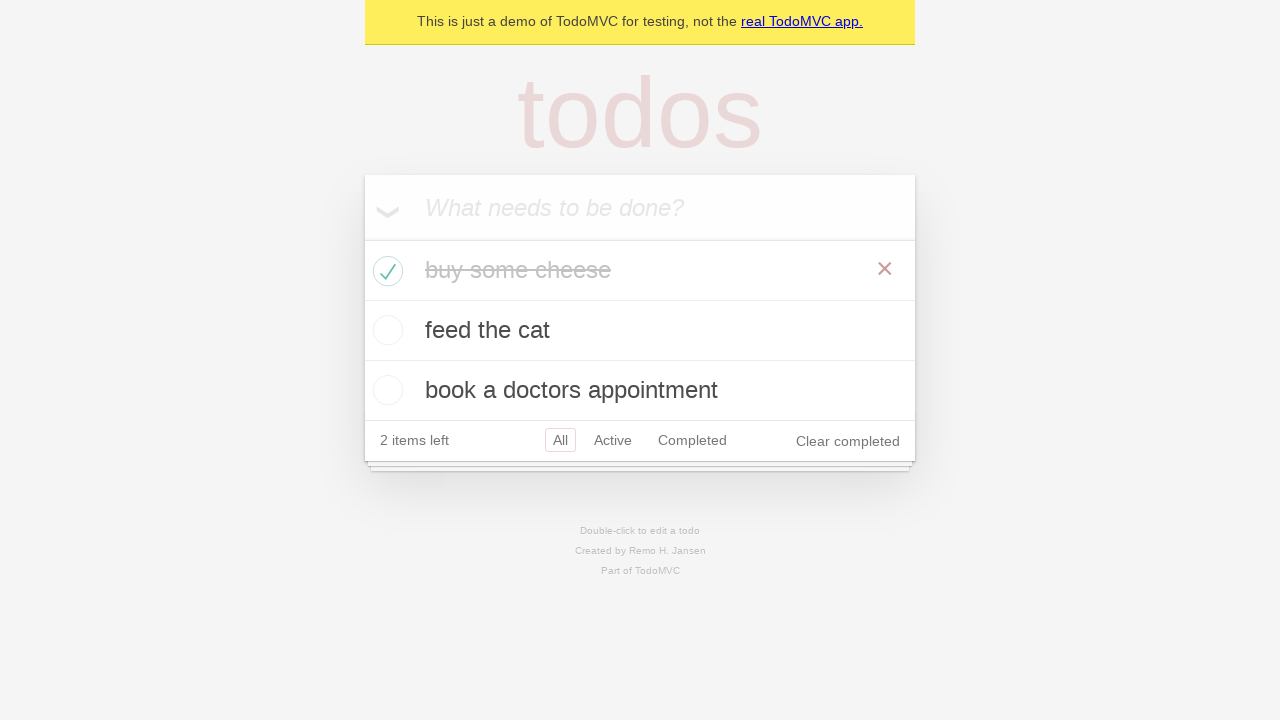

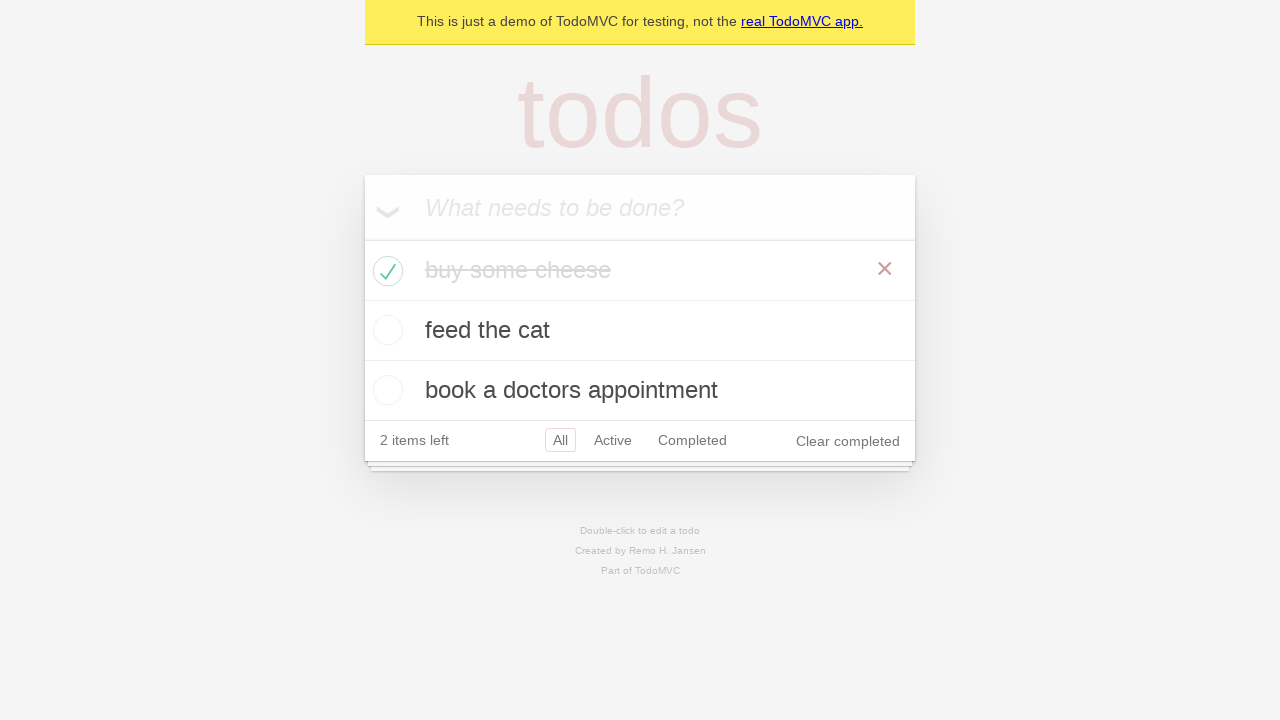